Tests jQuery UI drag and drop functionality by dragging an element onto a droppable target, then clicks on the Sortable link while holding Shift to open in a new window

Starting URL: https://jqueryui.com/droppable/

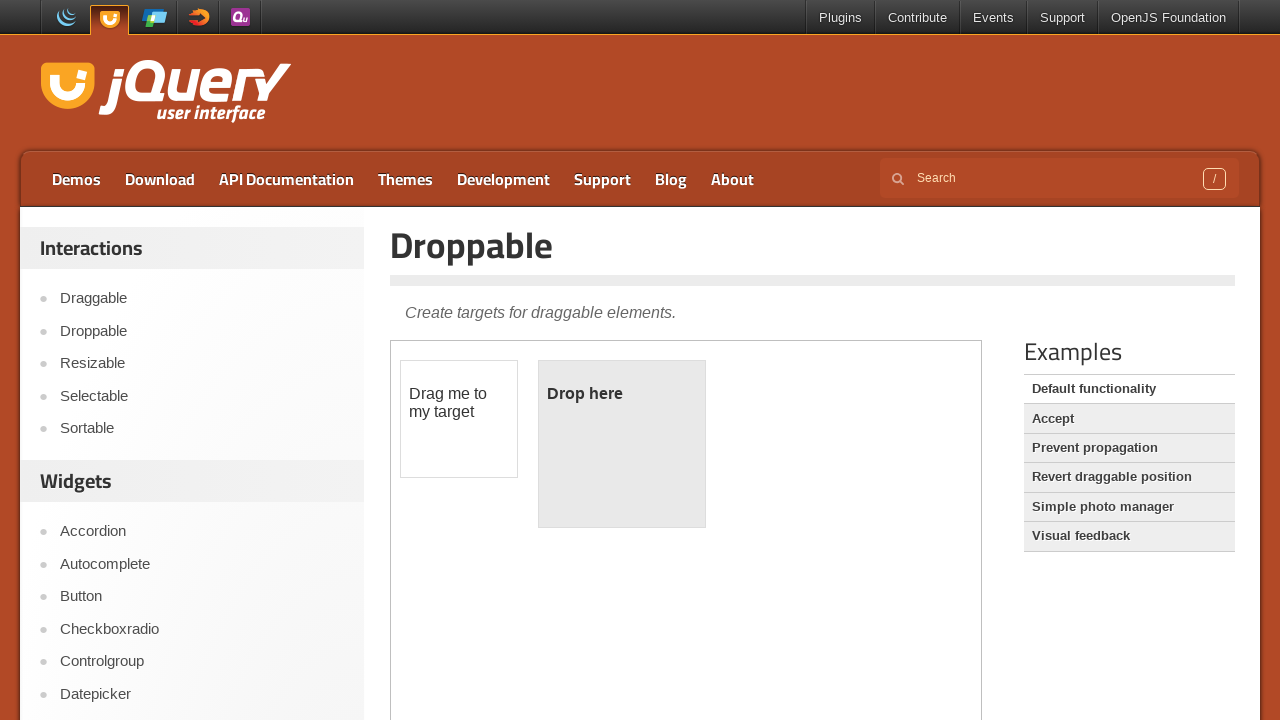

Located iframe containing demo
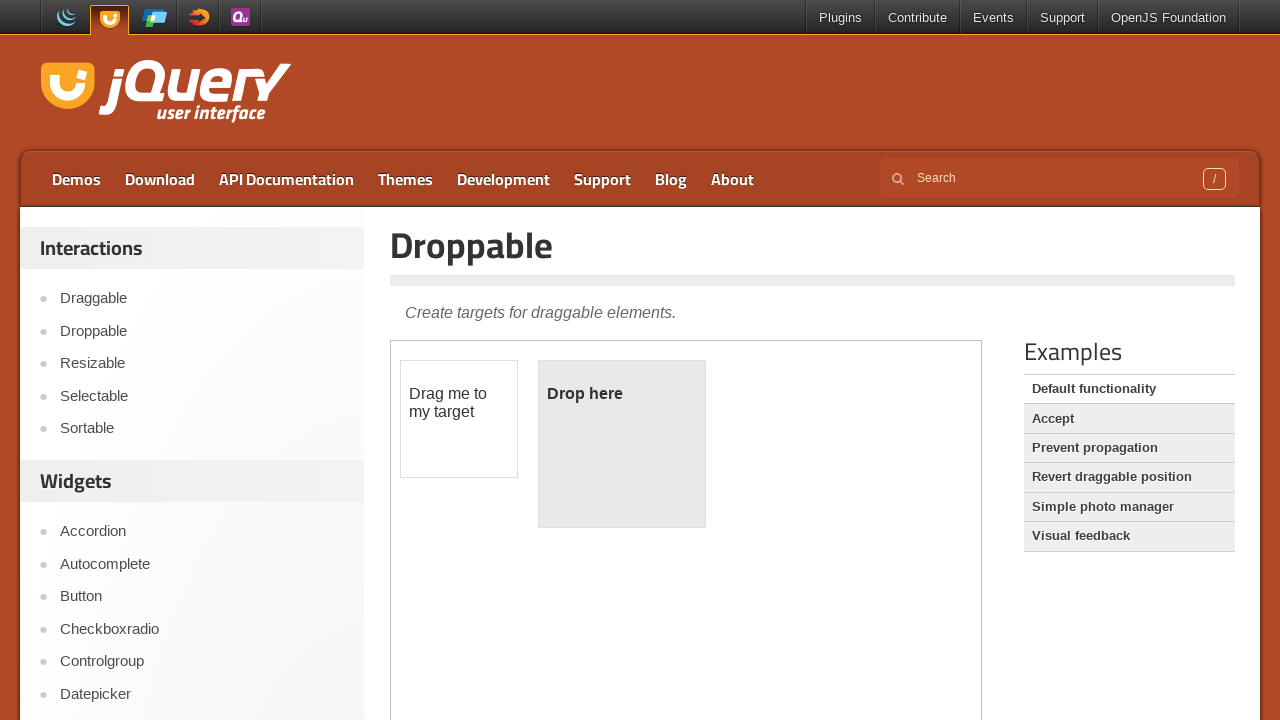

Located draggable element within frame
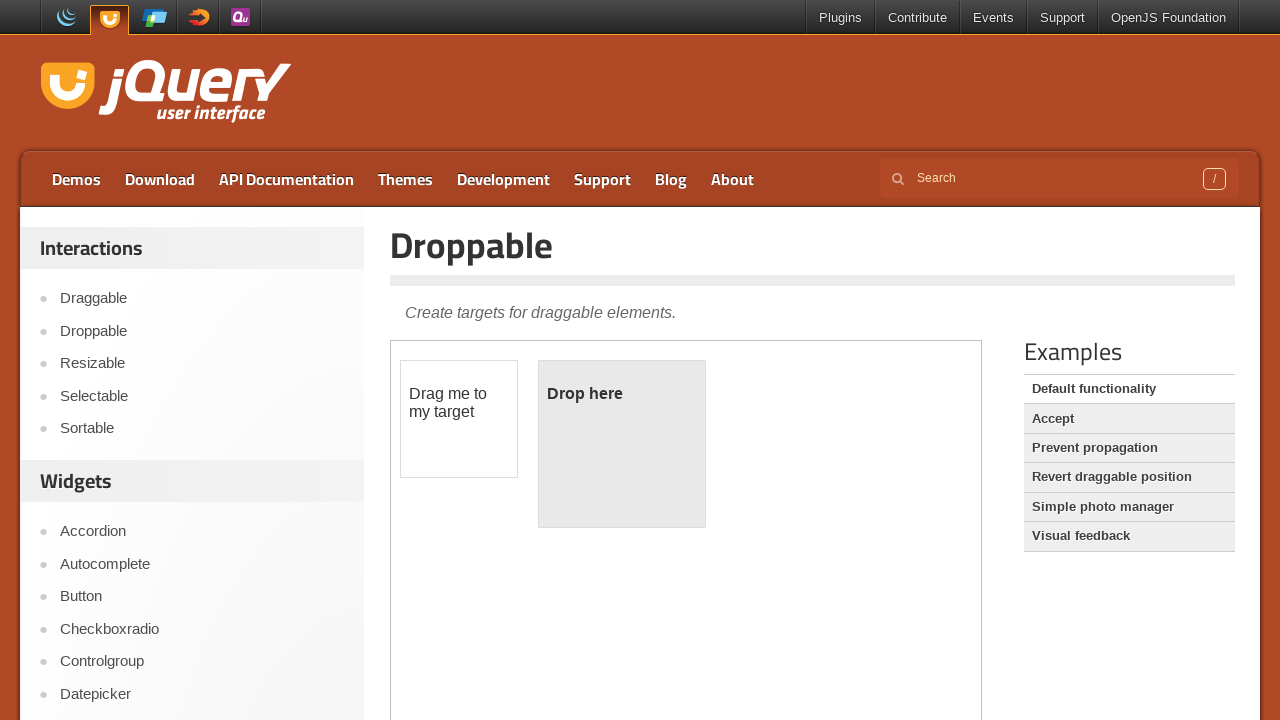

Located droppable target element within frame
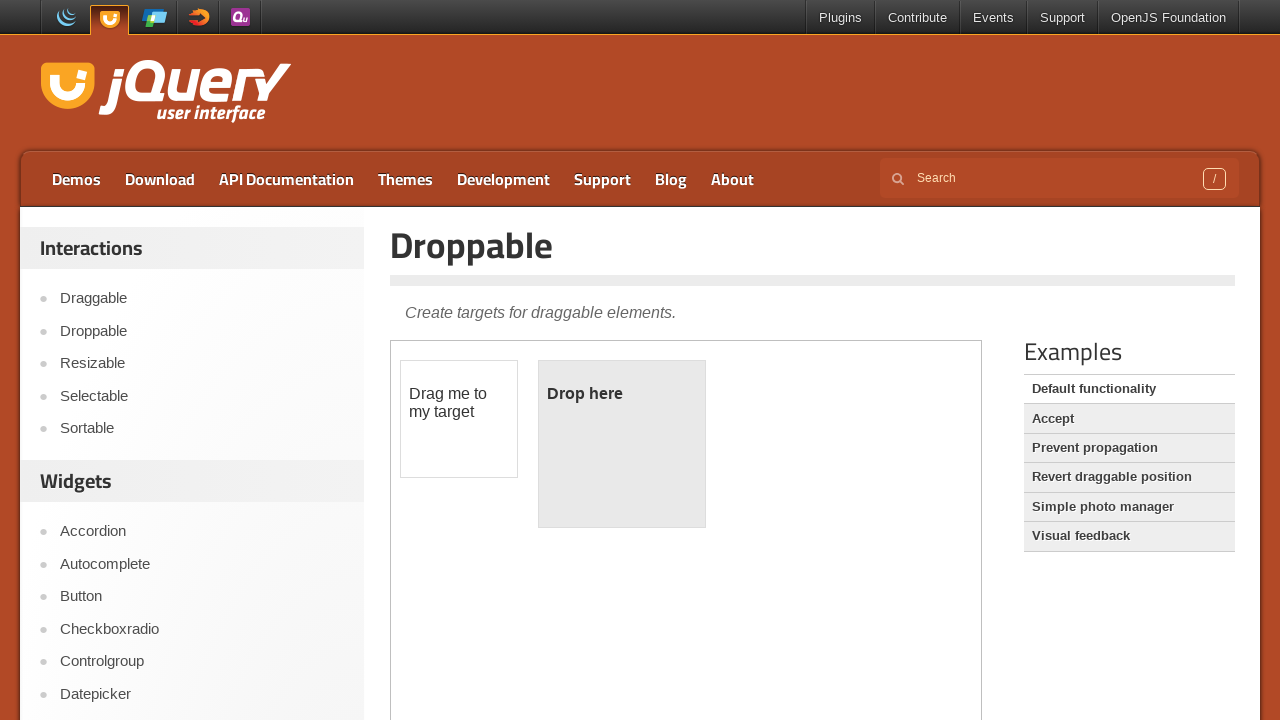

Dragged element onto droppable target at (622, 444)
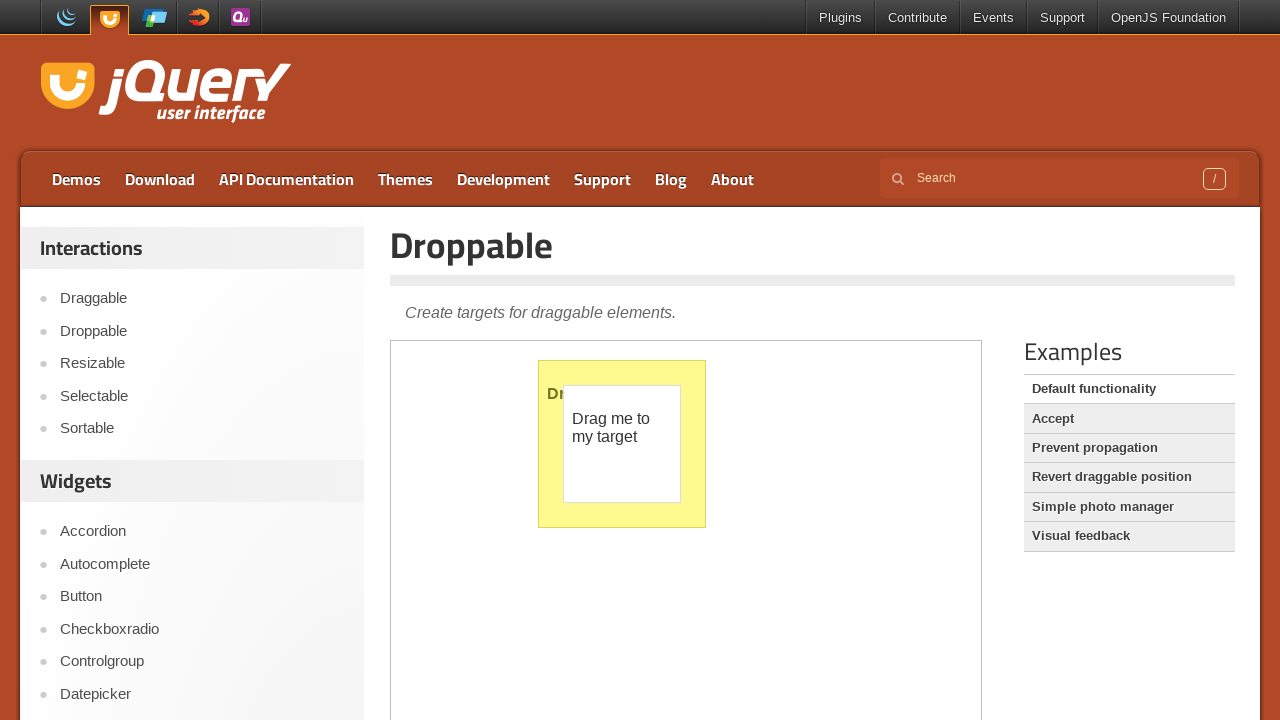

Waited 1 second for drag and drop to complete
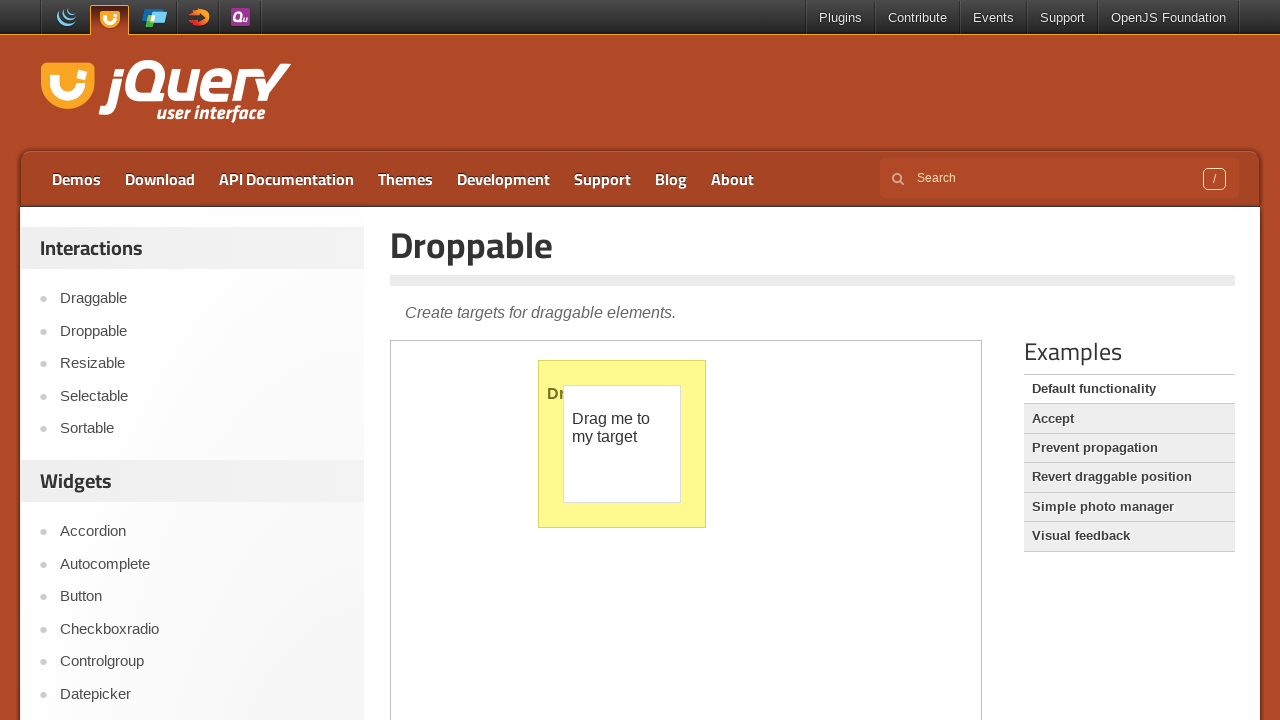

Pressed Shift key down
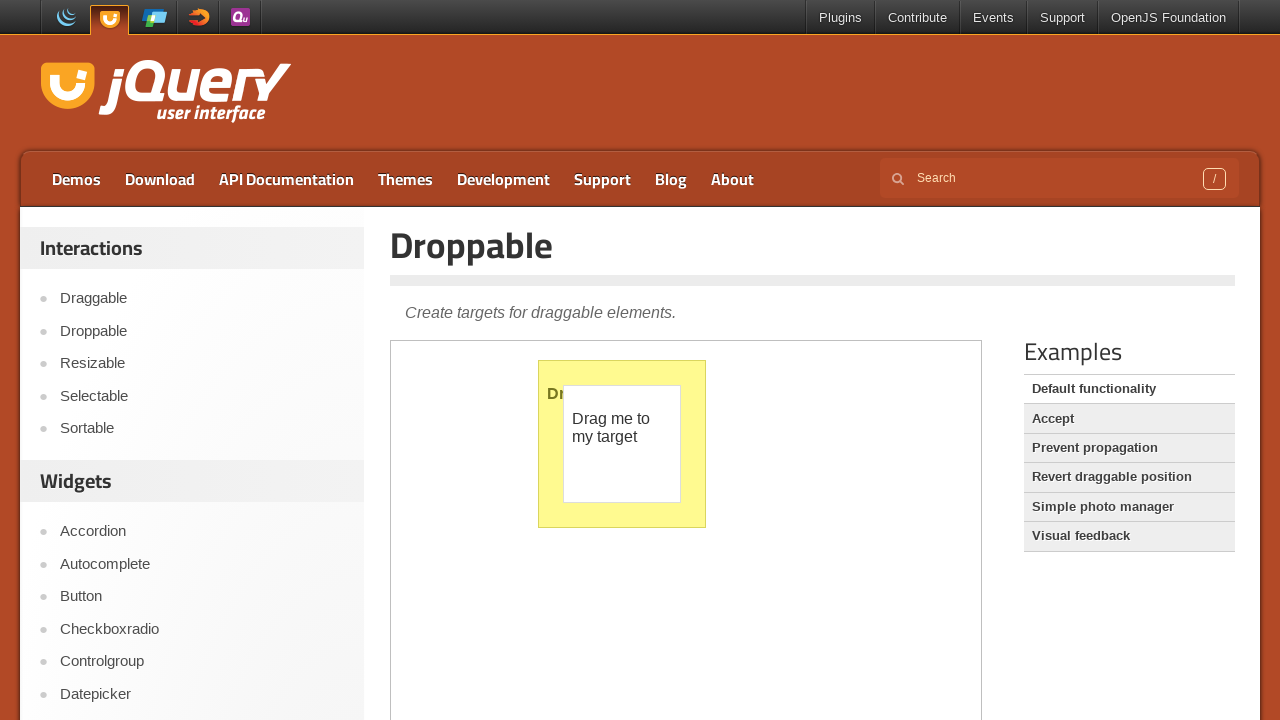

Clicked Sortable link while holding Shift to open in new window at (202, 429) on a:text('Sortable')
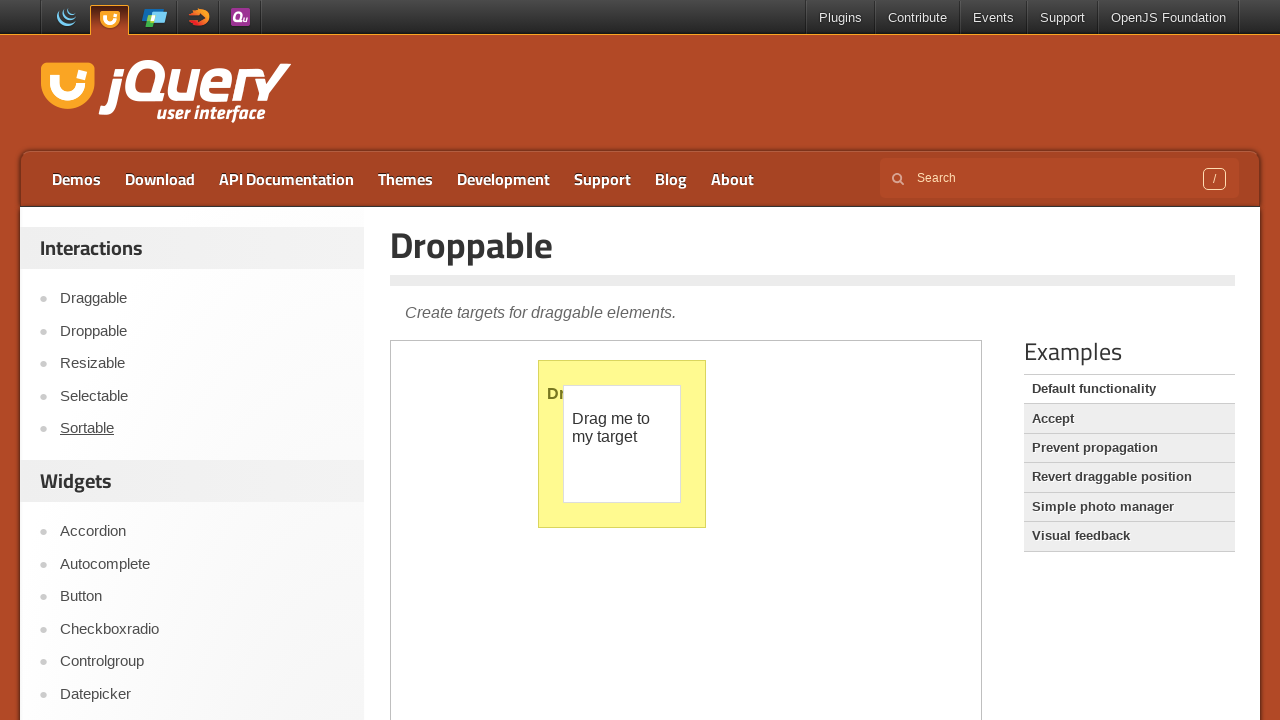

Released Shift key
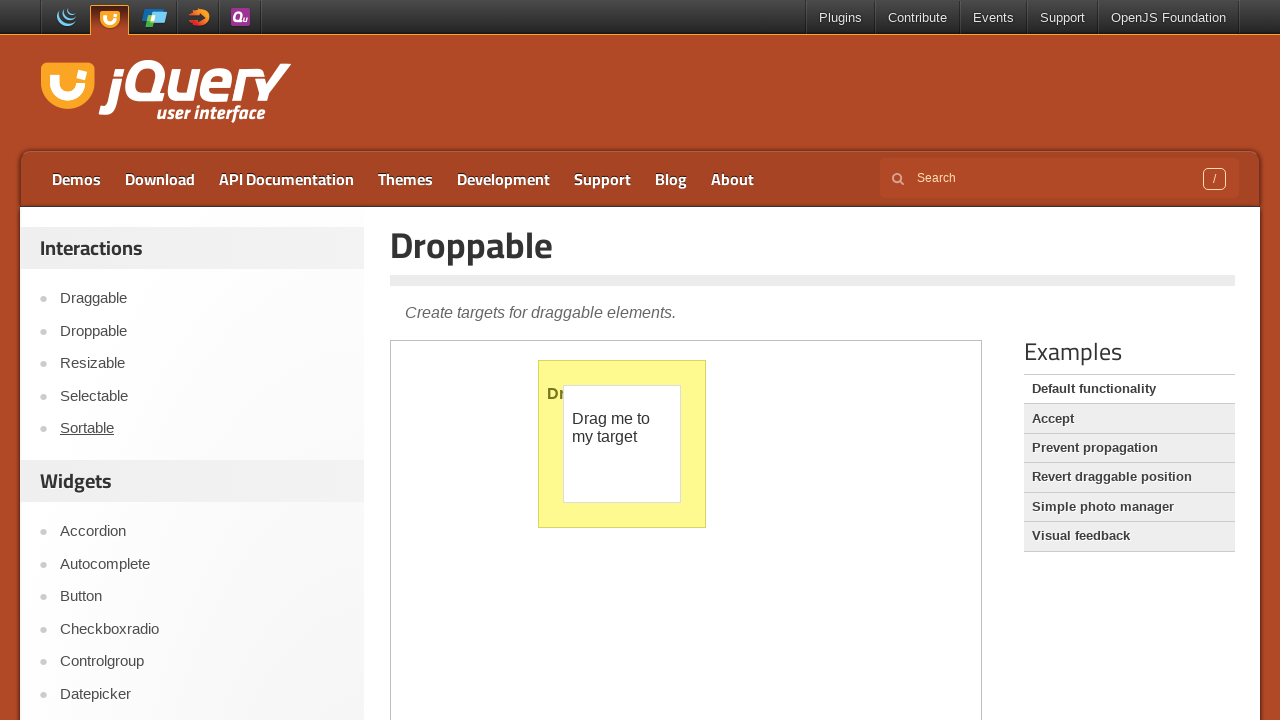

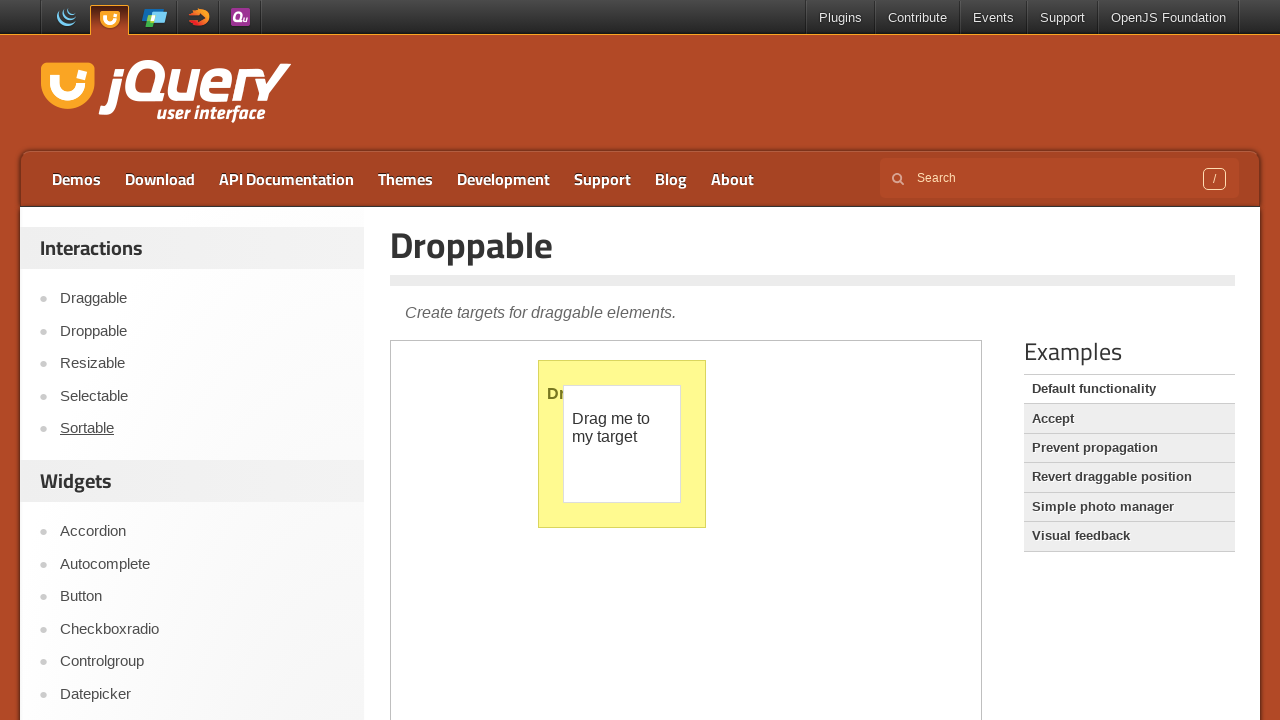